Tests the seventh FAQ accordion panel (index 6) by clicking it and verifying it expands to show content

Starting URL: https://qa-scooter.praktikum-services.ru/

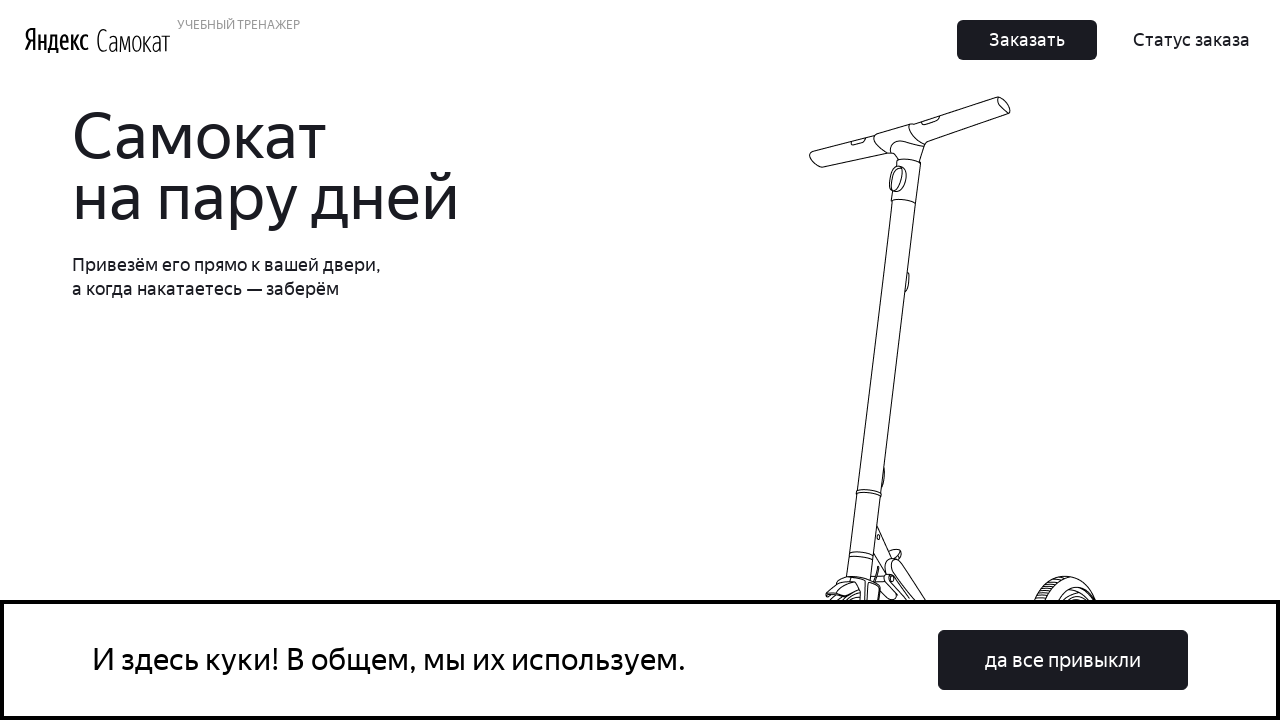

Scrolled to FAQ section
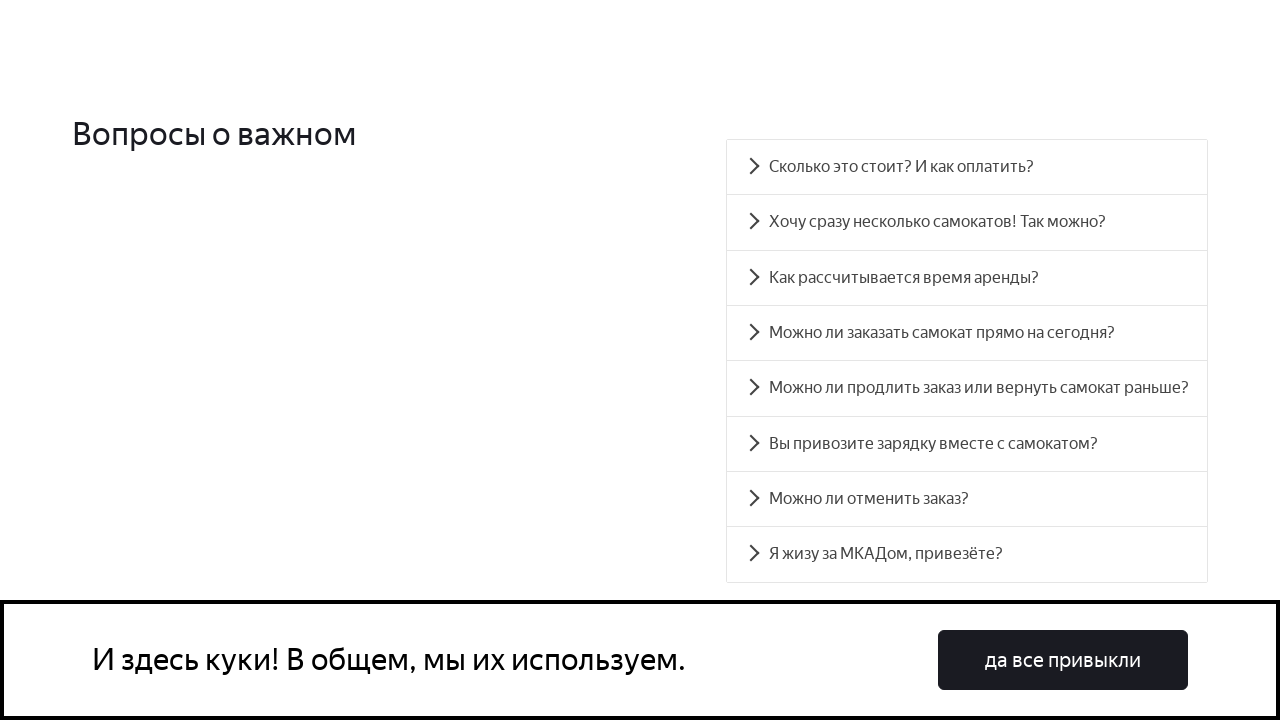

Clicked the seventh FAQ accordion panel (index 6) at (967, 499) on .accordion__button >> nth=6
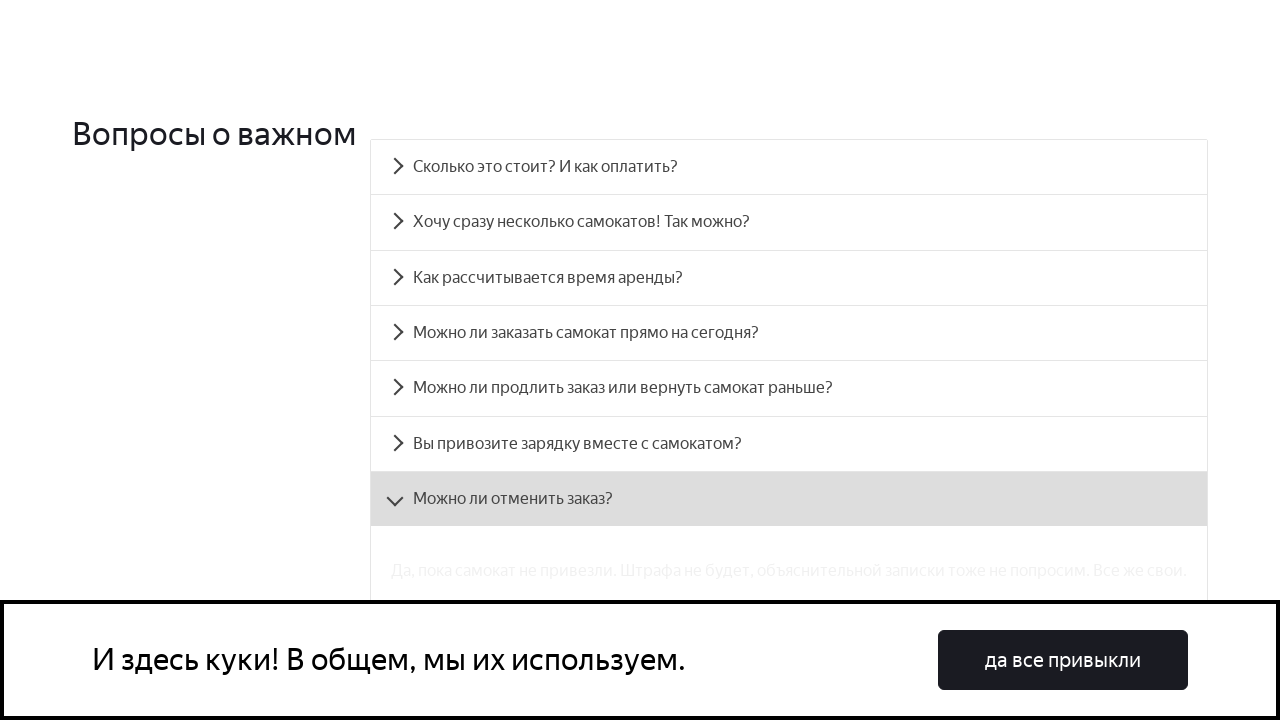

Verified accordion panel 6 expanded and content is visible
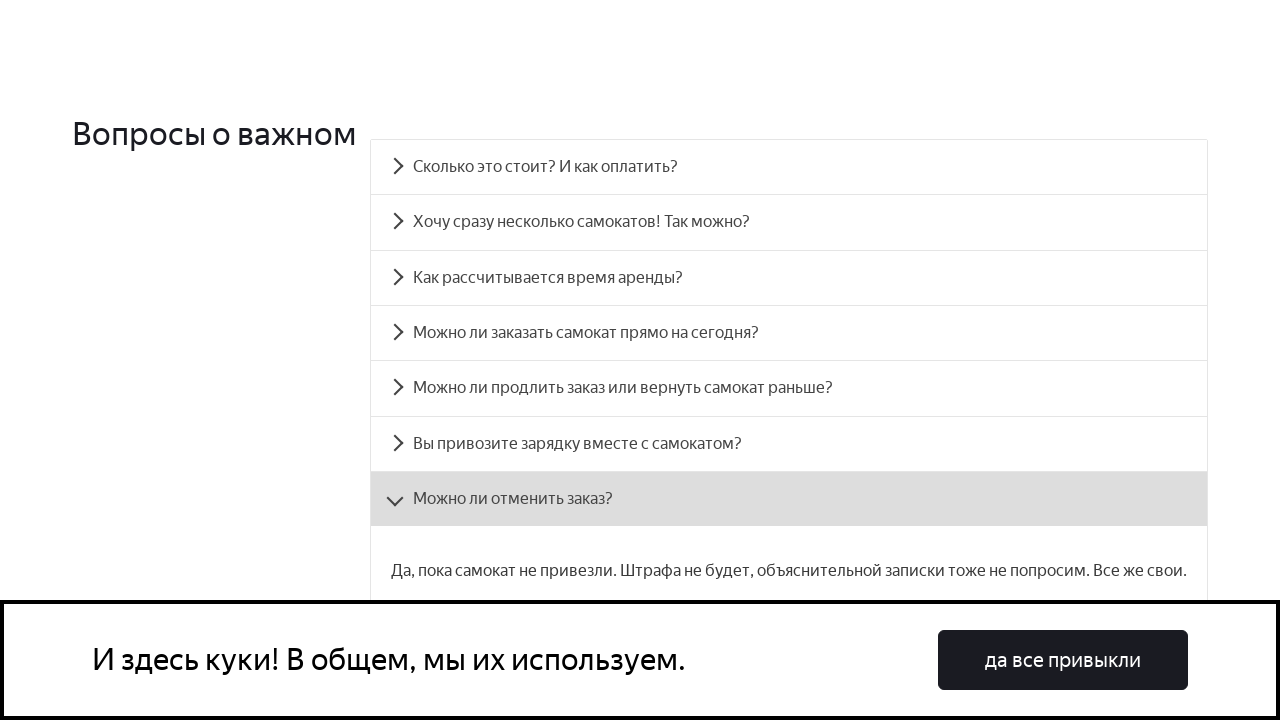

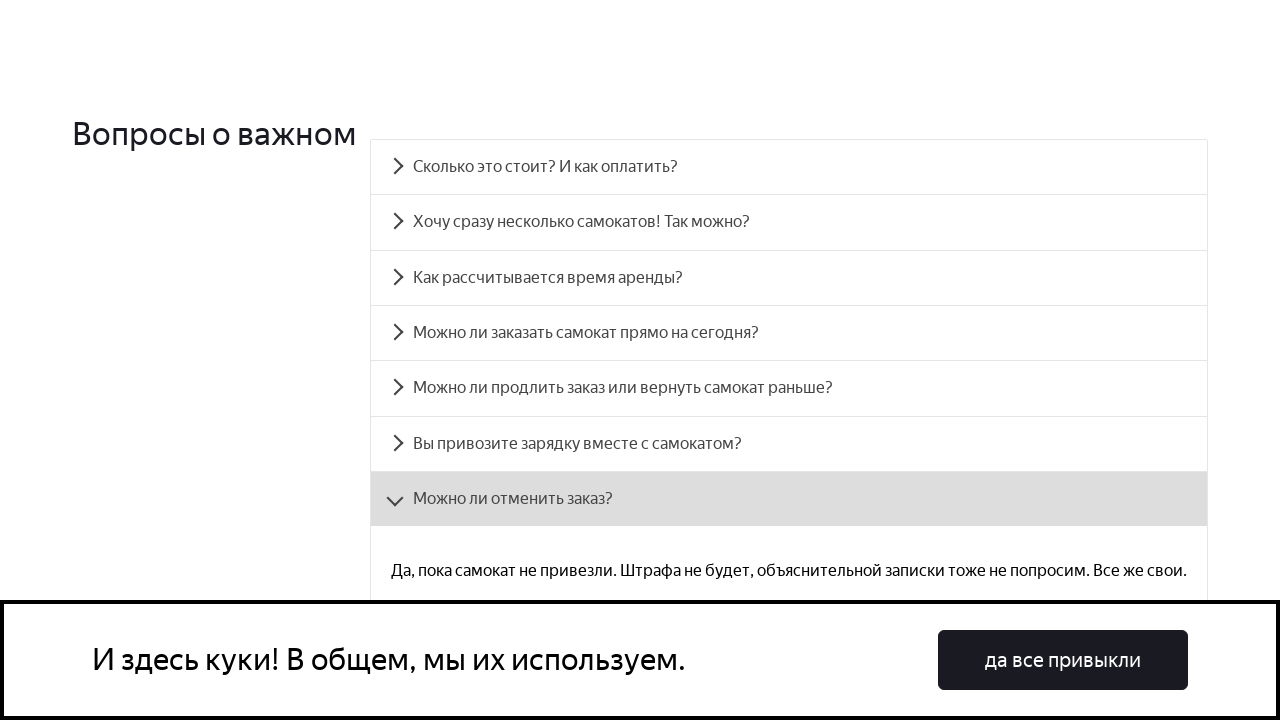